Tests clicking on a basic elements section and handling a JavaScript alert by accepting it

Starting URL: http://automationbykrishna.com/

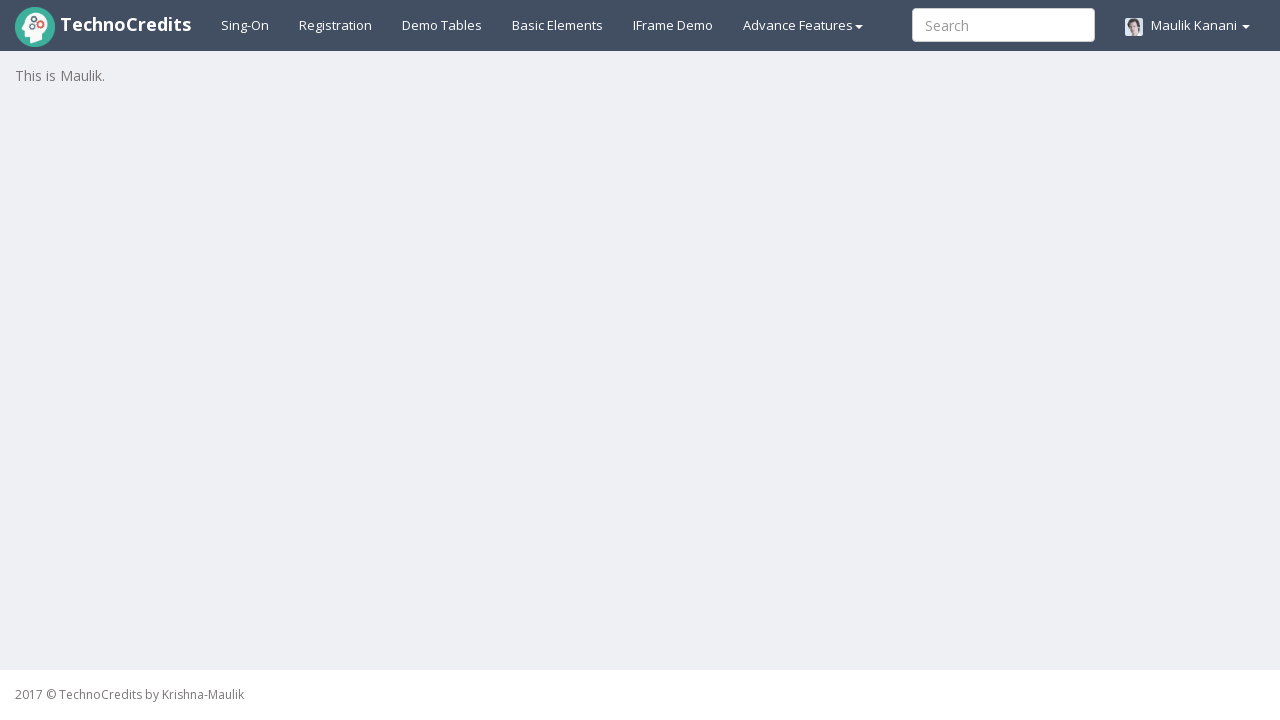

Clicked on the basic elements section at (558, 25) on #basicelements
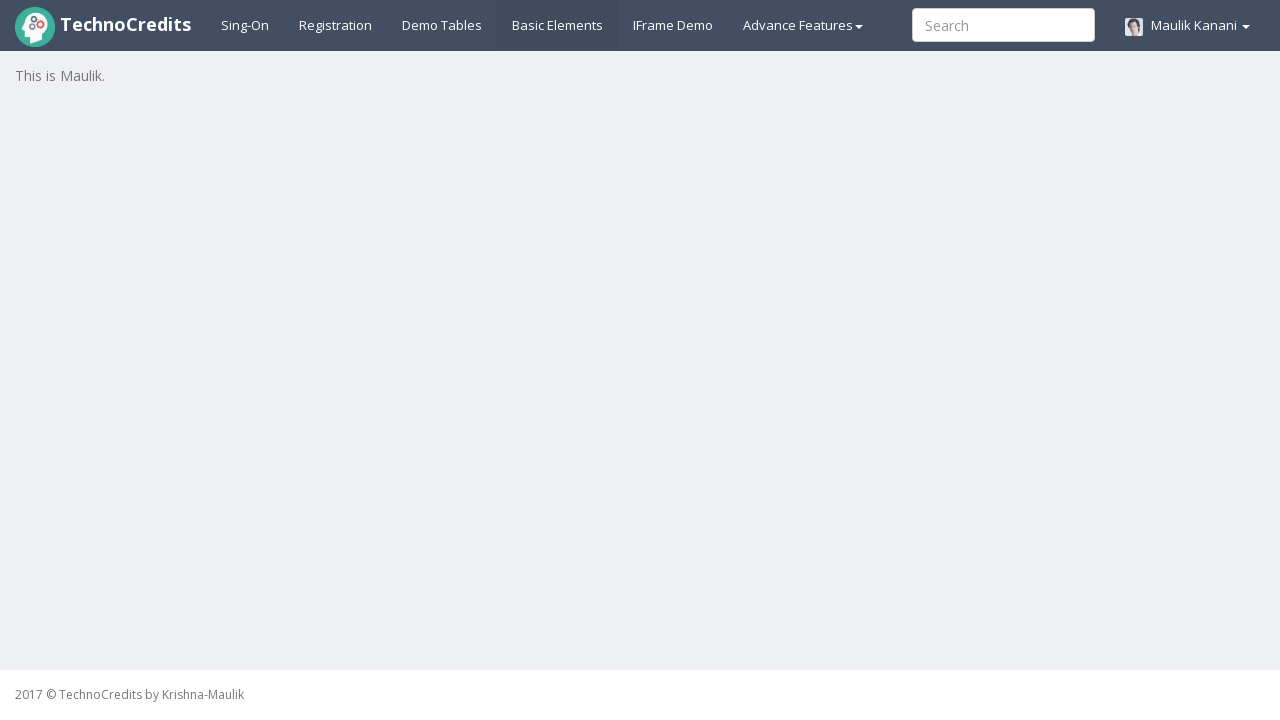

Waited 2 seconds for page to load
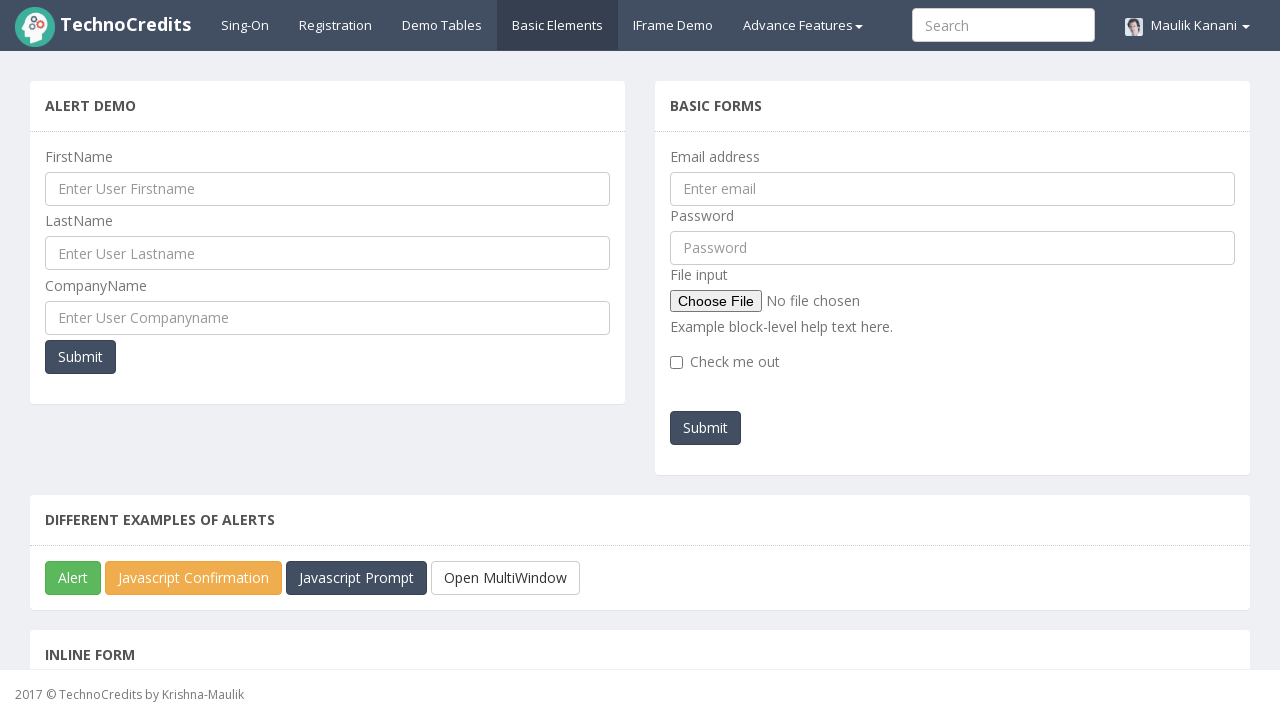

Set up dialog handler to accept JavaScript alerts
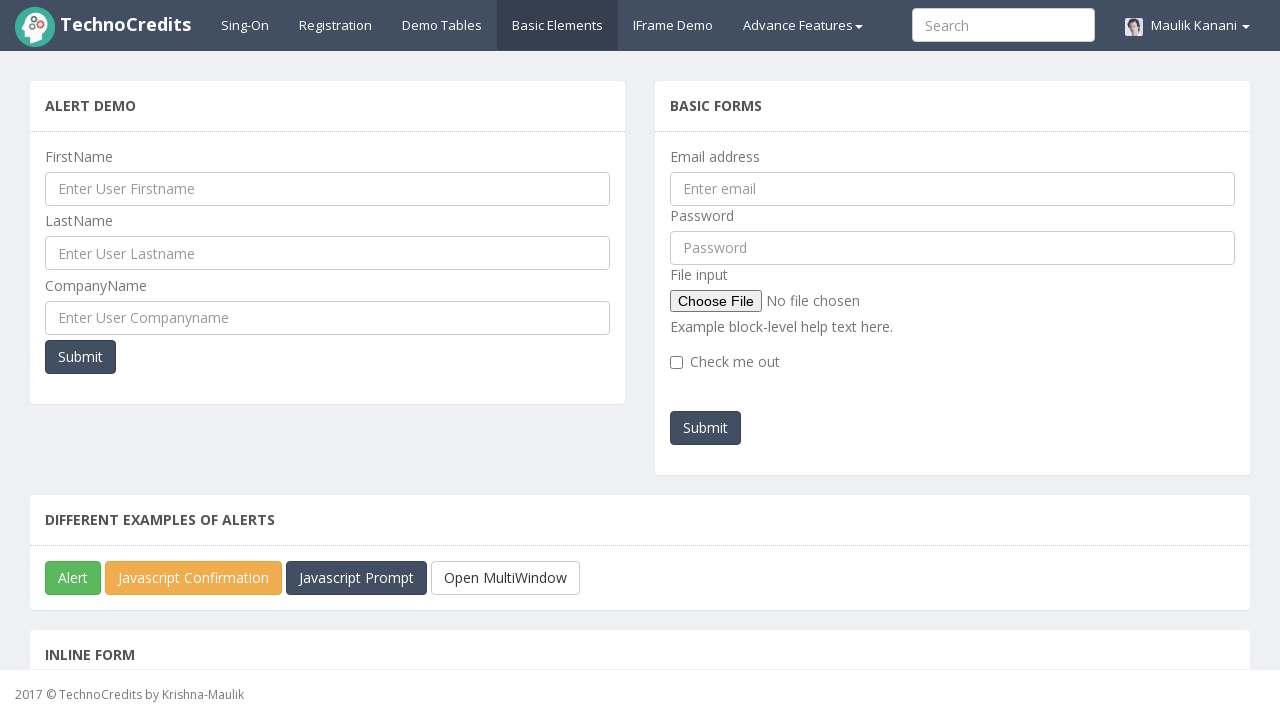

Clicked on the JavaScript alert button at (73, 578) on #javascriptAlert
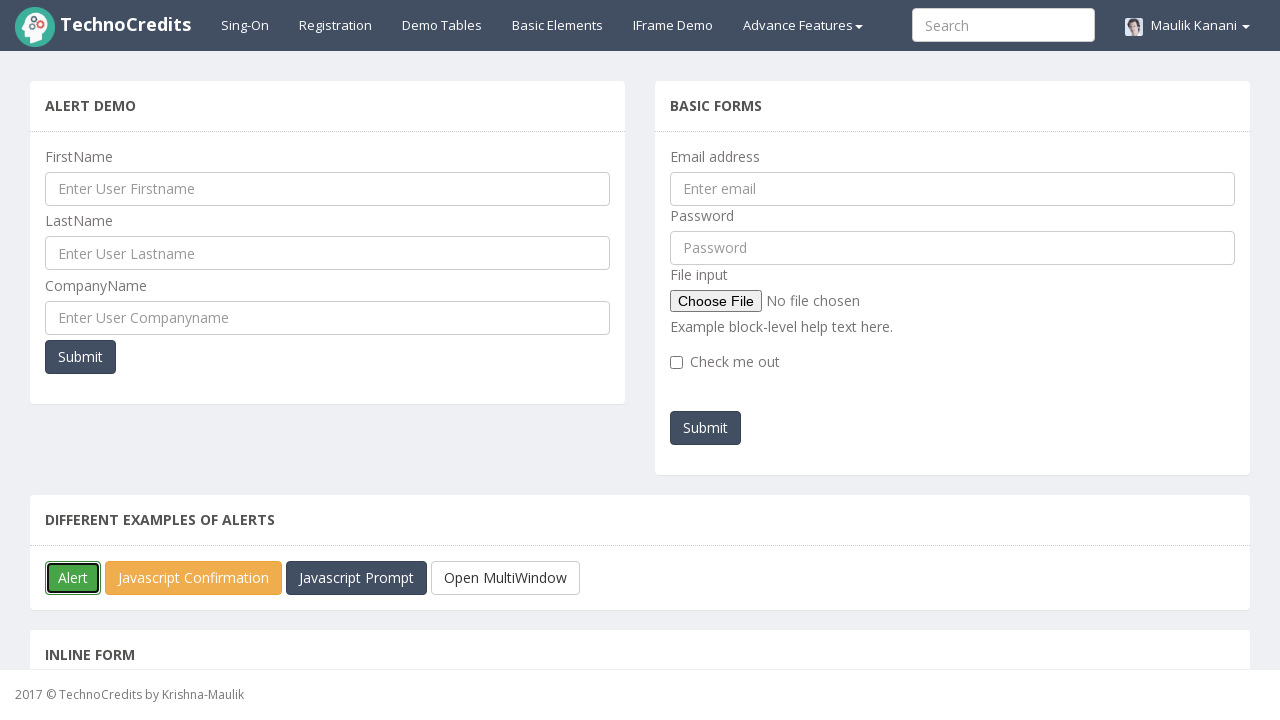

Waited 500ms for dialog to be handled
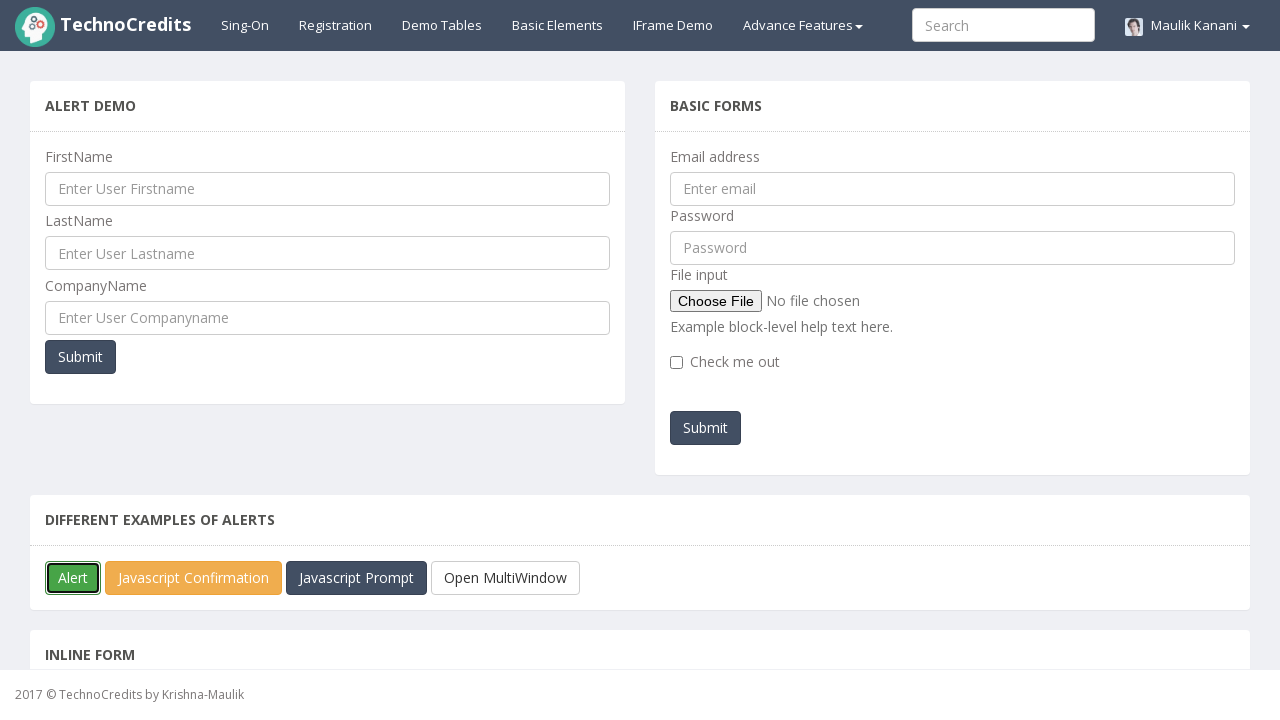

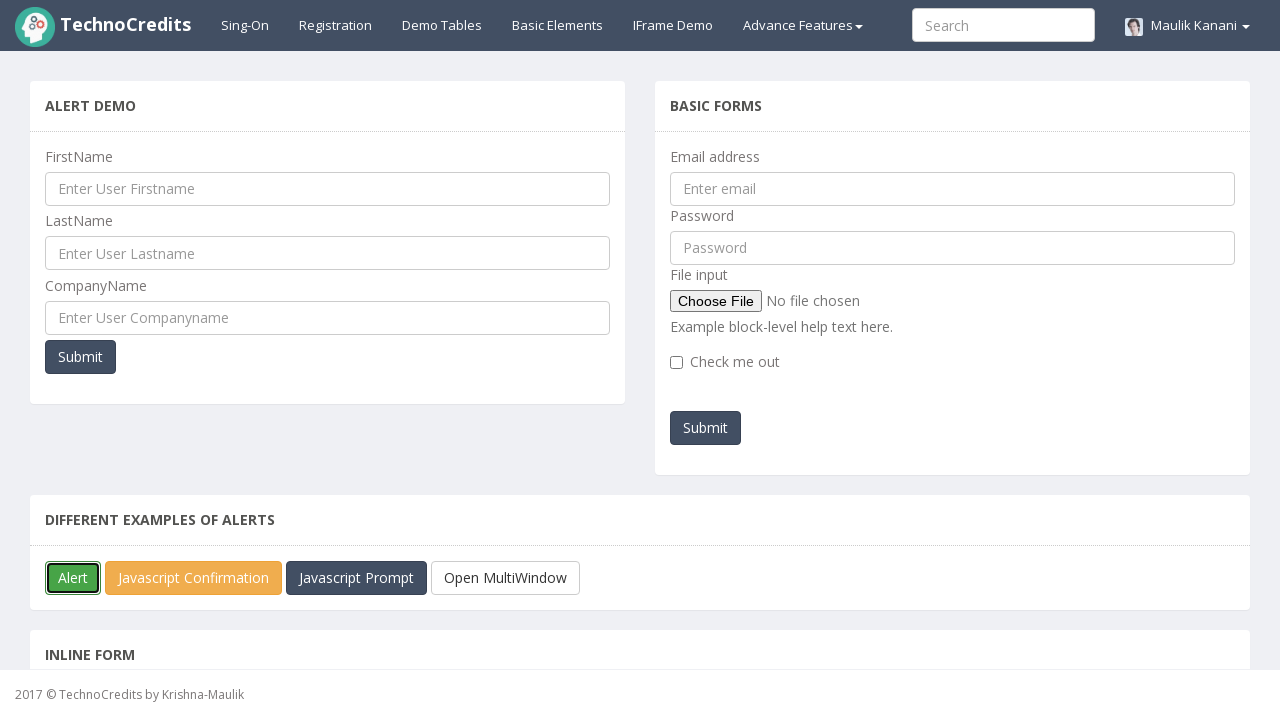